Tests hover functionality by moving the mouse over each menu item in the navigation menu to trigger hover effects

Starting URL: https://artoftesting.com/sampleSiteForSelenium

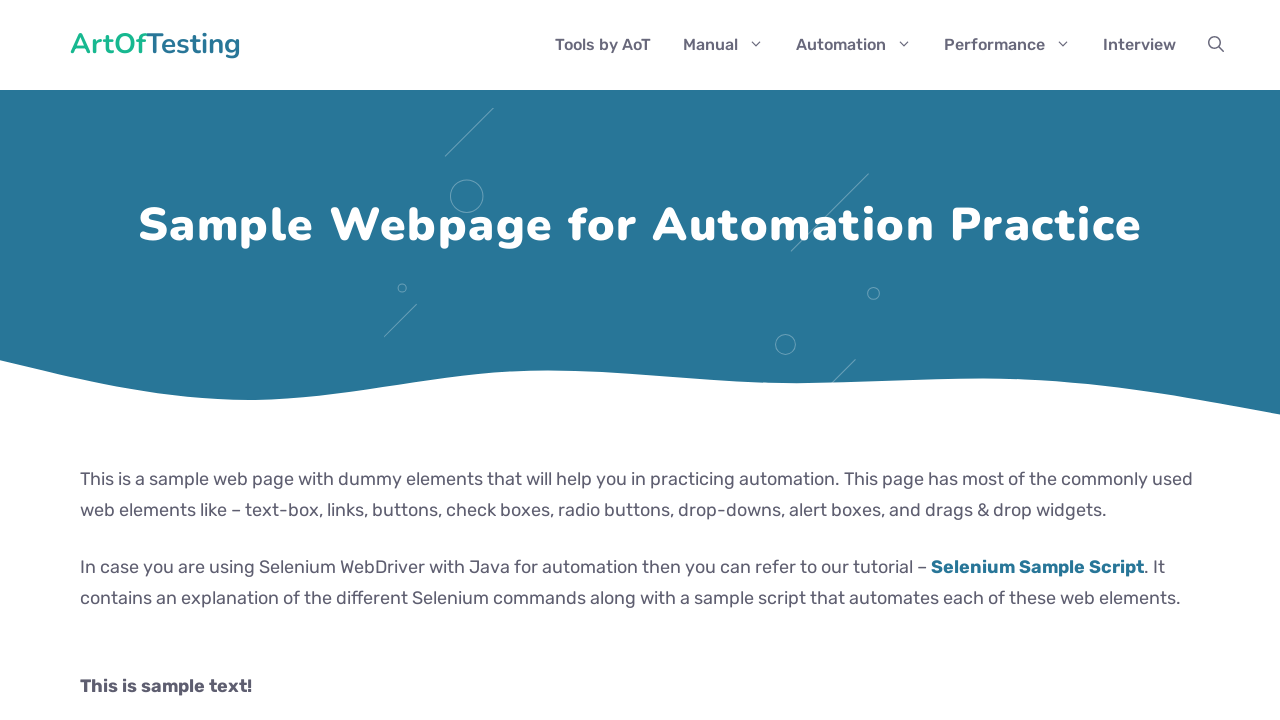

Located all navigation menu items
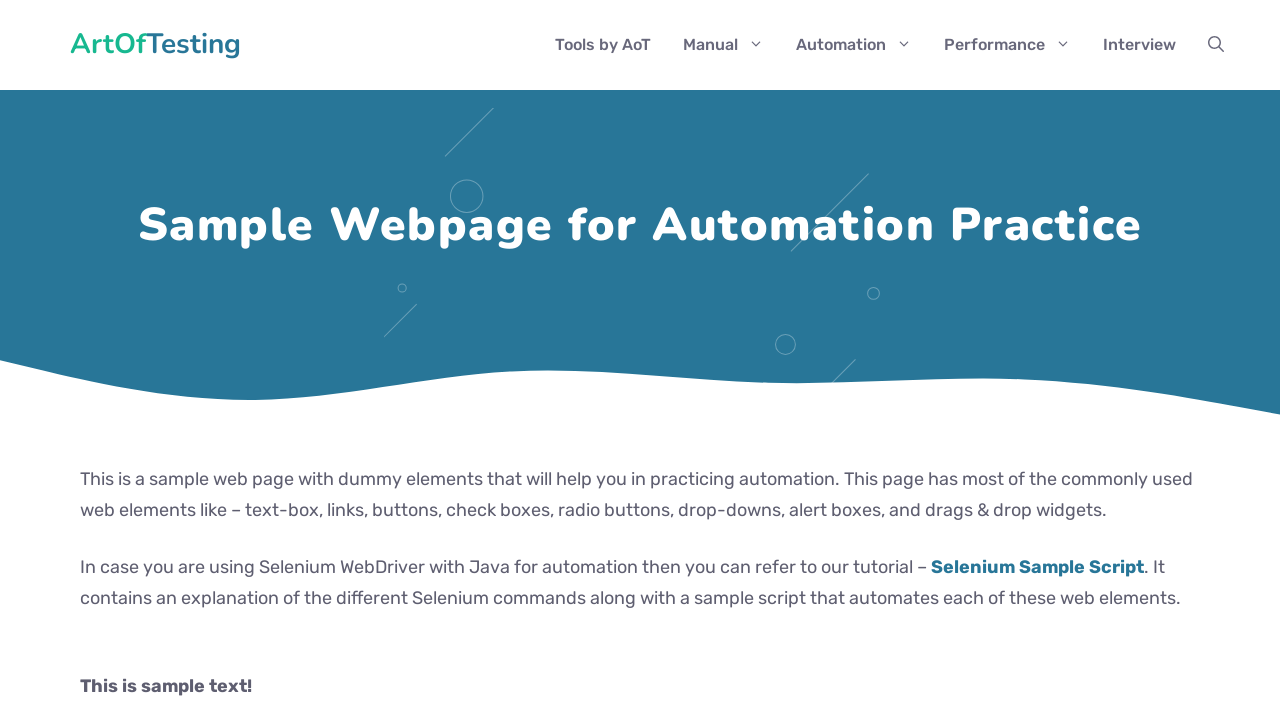

Hovered over menu item 1 at (603, 45) on xpath=//ul[@id='menu-artoftestingmenu']/li/a >> nth=0
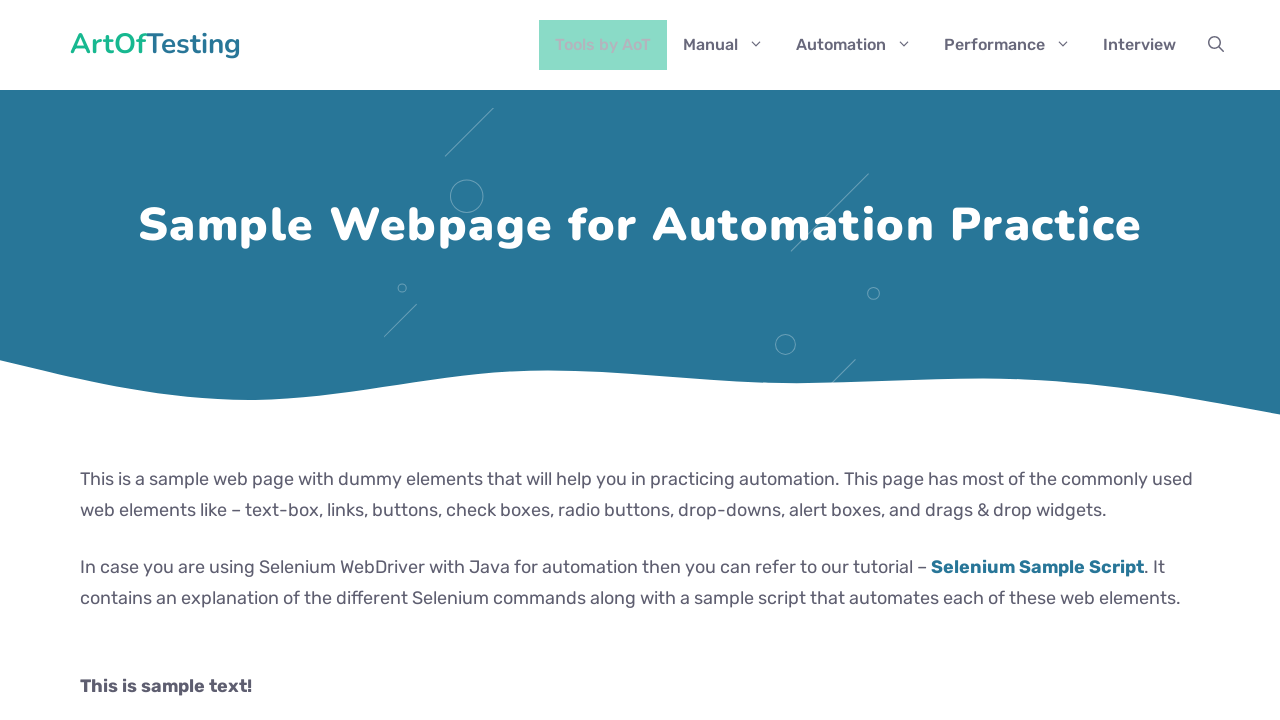

Waited 1 second for hover effects on menu item 1
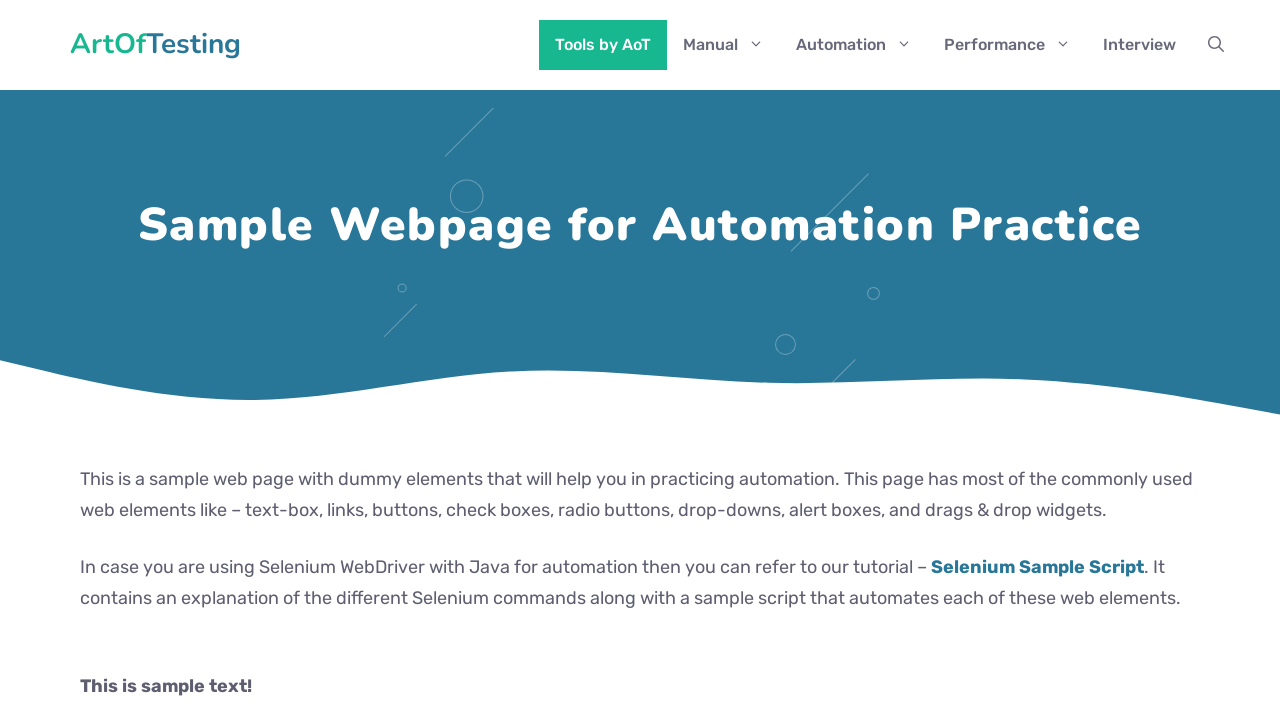

Hovered over menu item 2 at (724, 45) on xpath=//ul[@id='menu-artoftestingmenu']/li/a >> nth=1
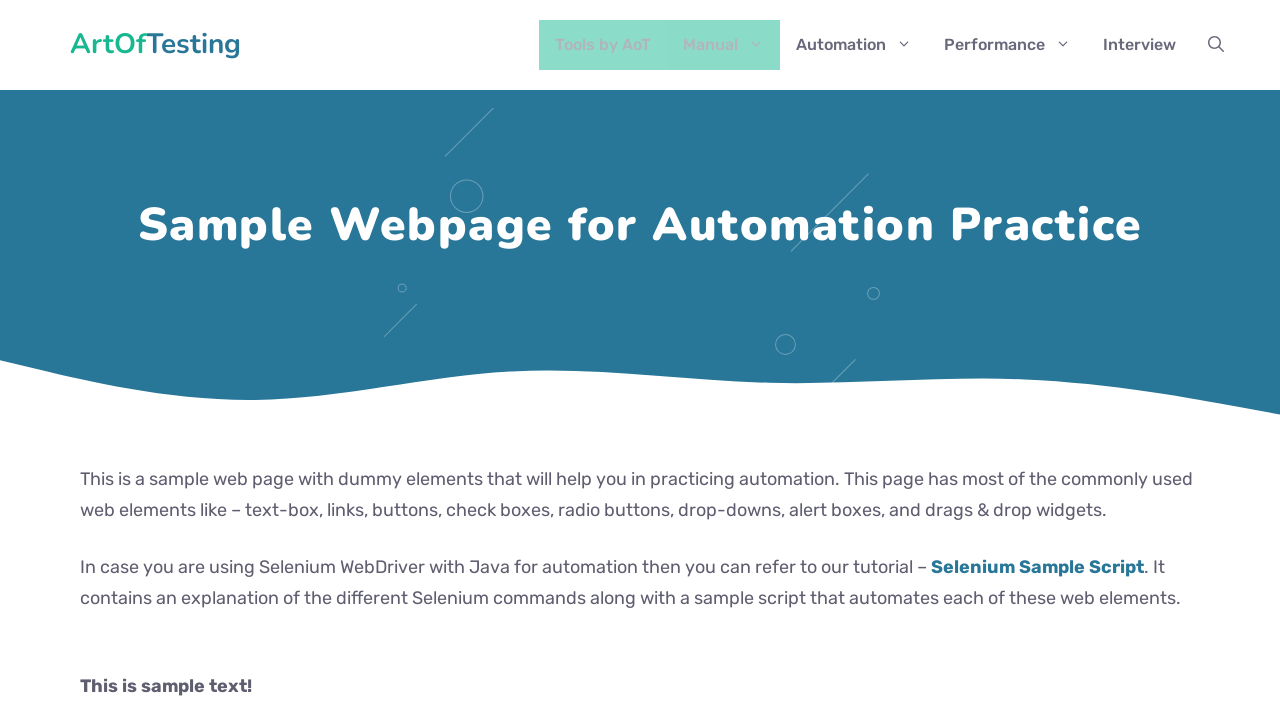

Waited 1 second for hover effects on menu item 2
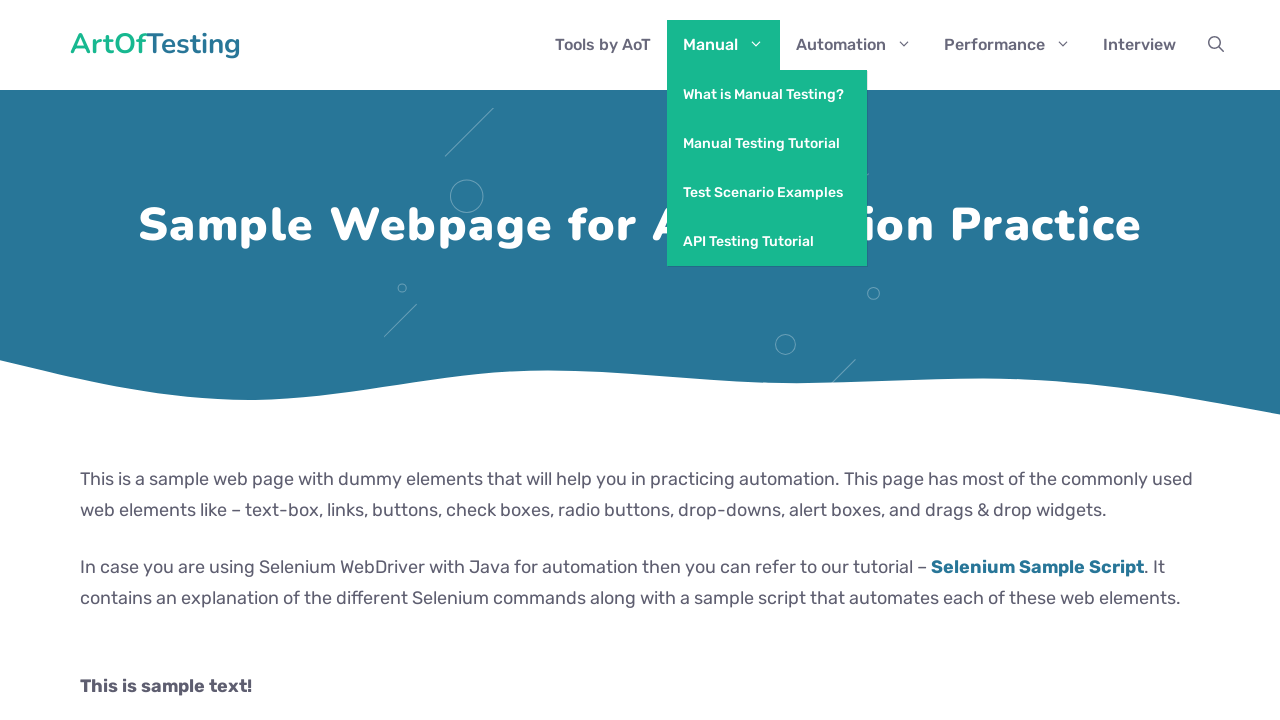

Hovered over menu item 3 at (854, 45) on xpath=//ul[@id='menu-artoftestingmenu']/li/a >> nth=2
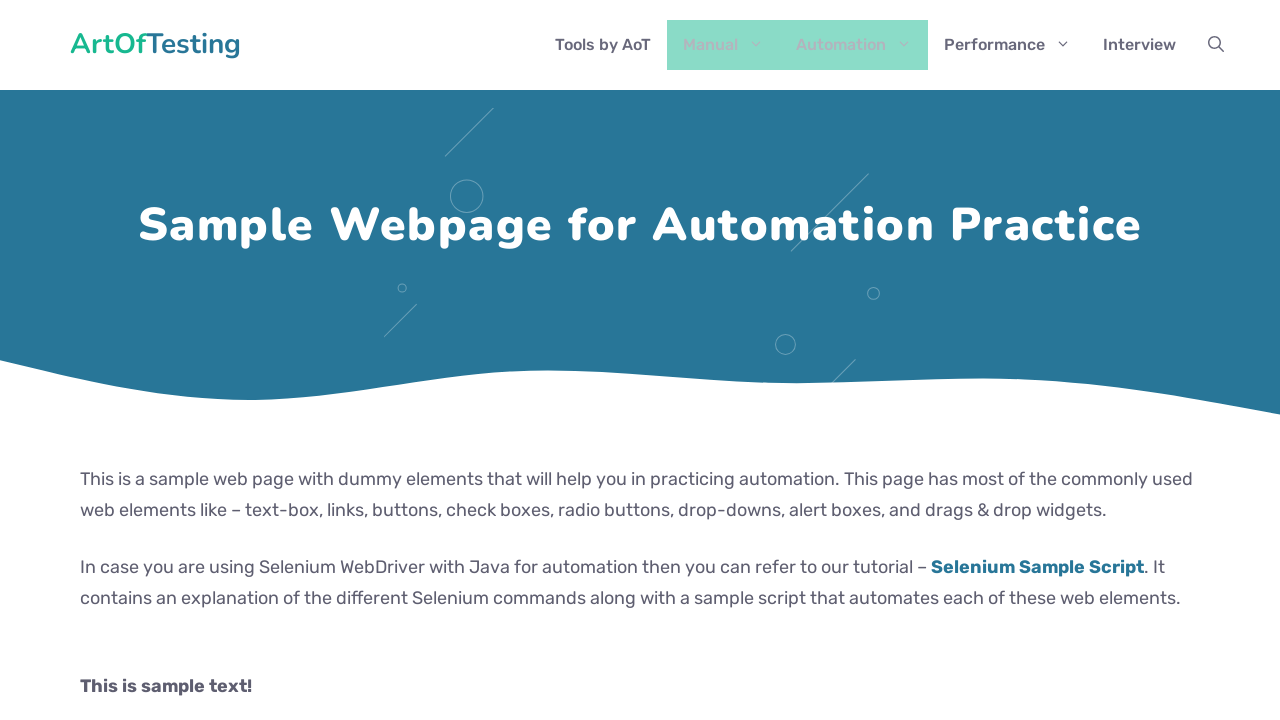

Waited 1 second for hover effects on menu item 3
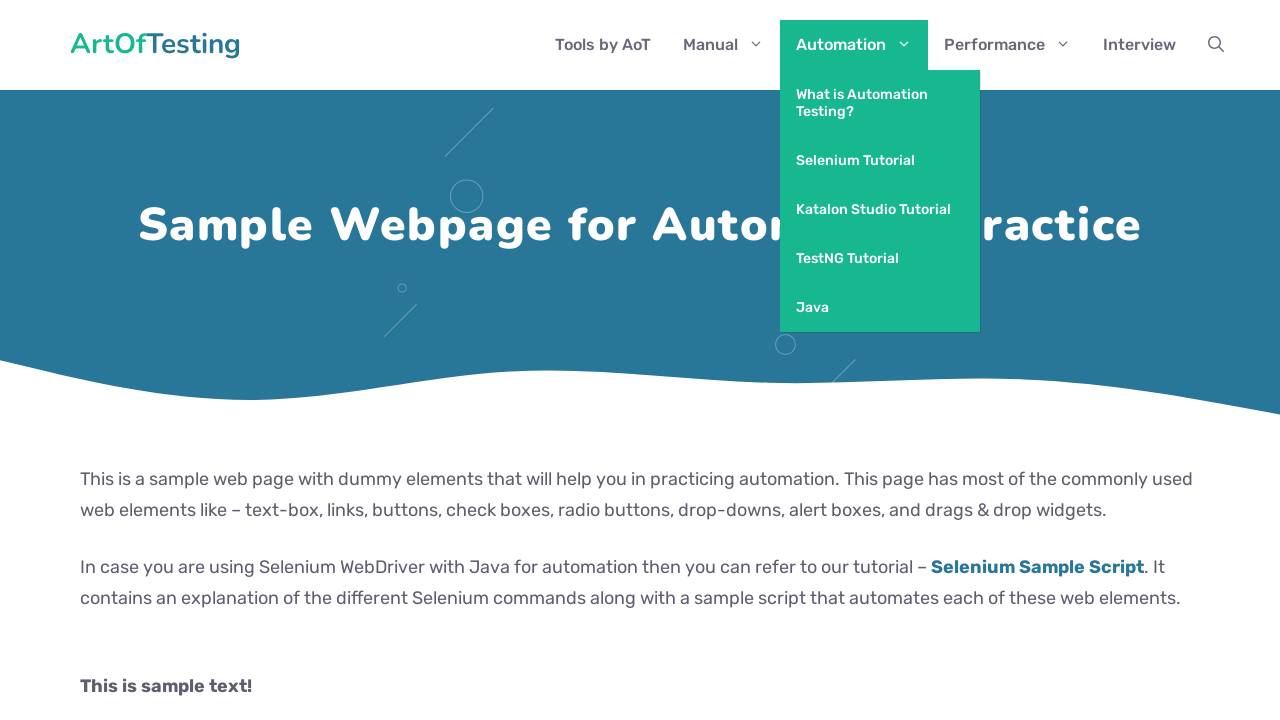

Hovered over menu item 4 at (1008, 45) on xpath=//ul[@id='menu-artoftestingmenu']/li/a >> nth=3
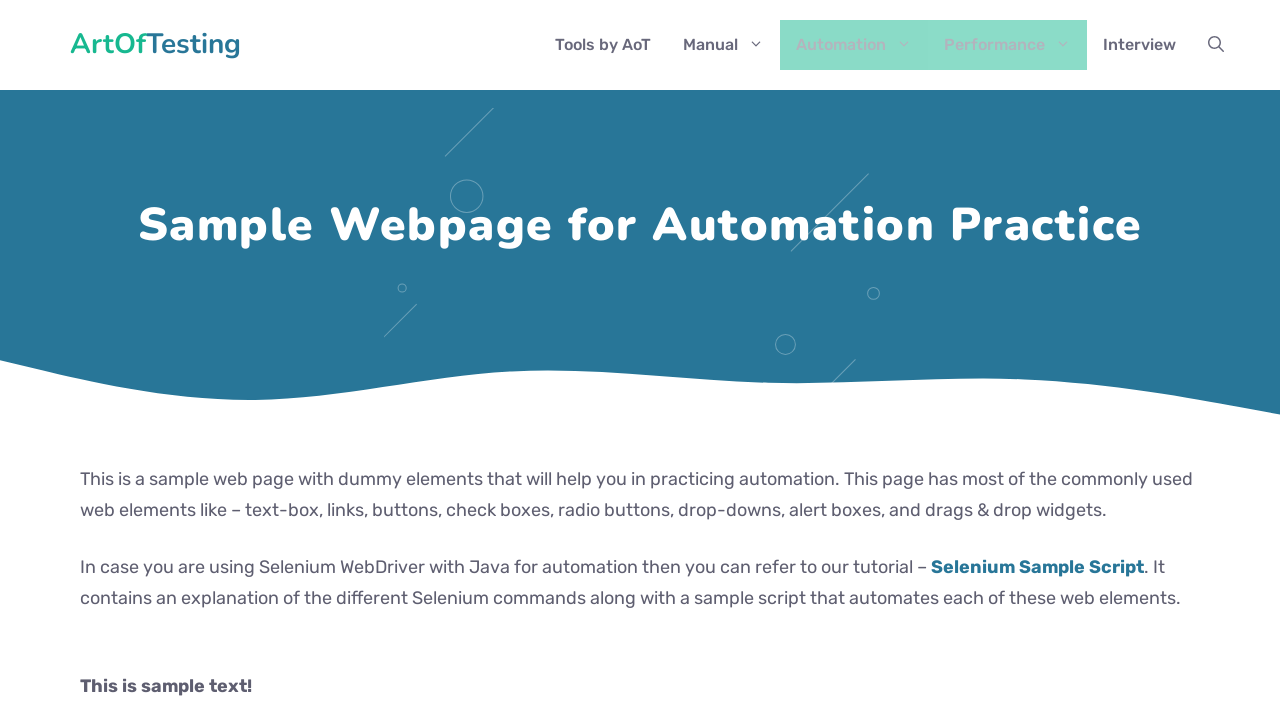

Waited 1 second for hover effects on menu item 4
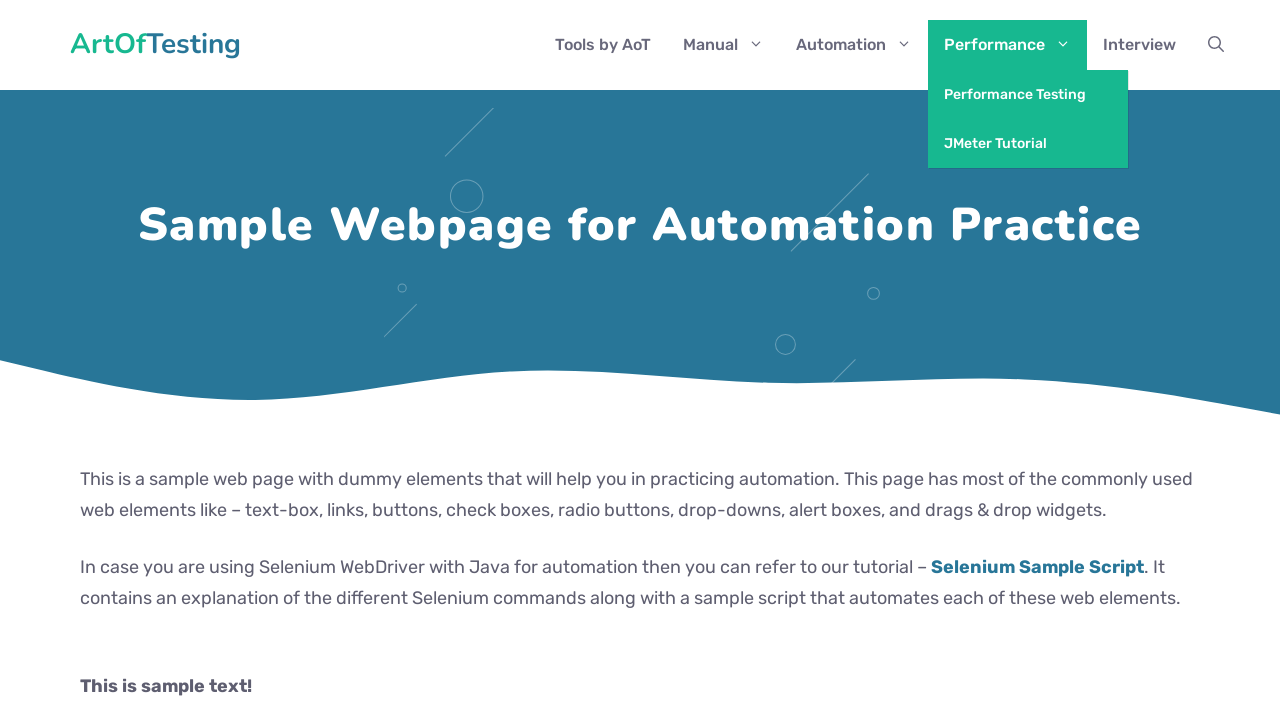

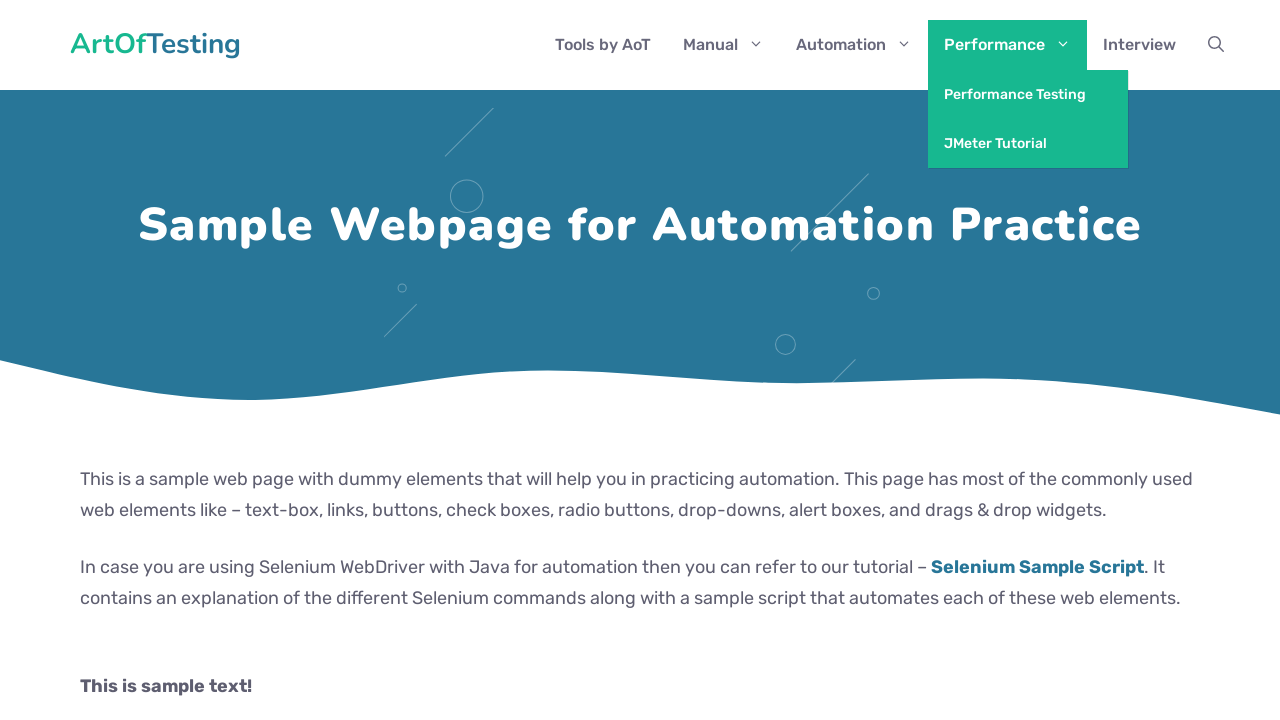